Tests multiple window handling by clicking a link that opens a new tab, then switches between the parent window and the newly opened window.

Starting URL: https://the-internet.herokuapp.com/windows

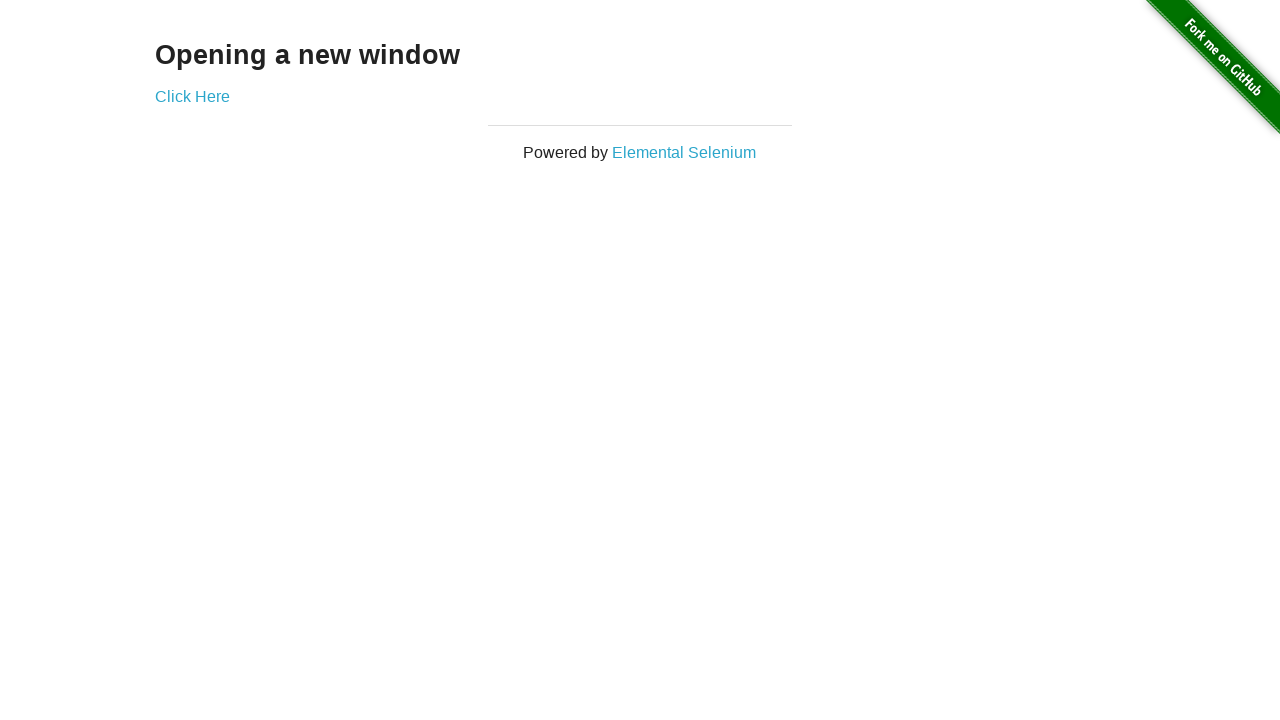

Clicked 'Click Here' link to open new tab at (192, 96) on a:text('Click Here')
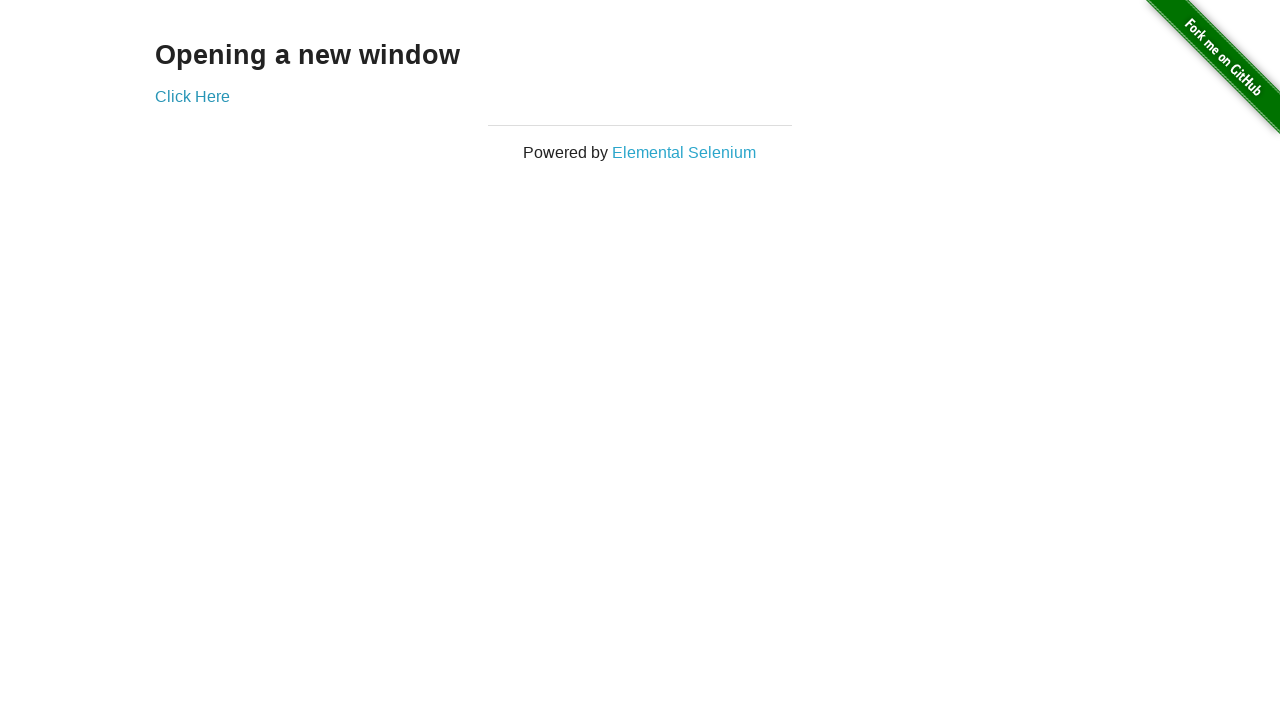

Waited for new tab to open
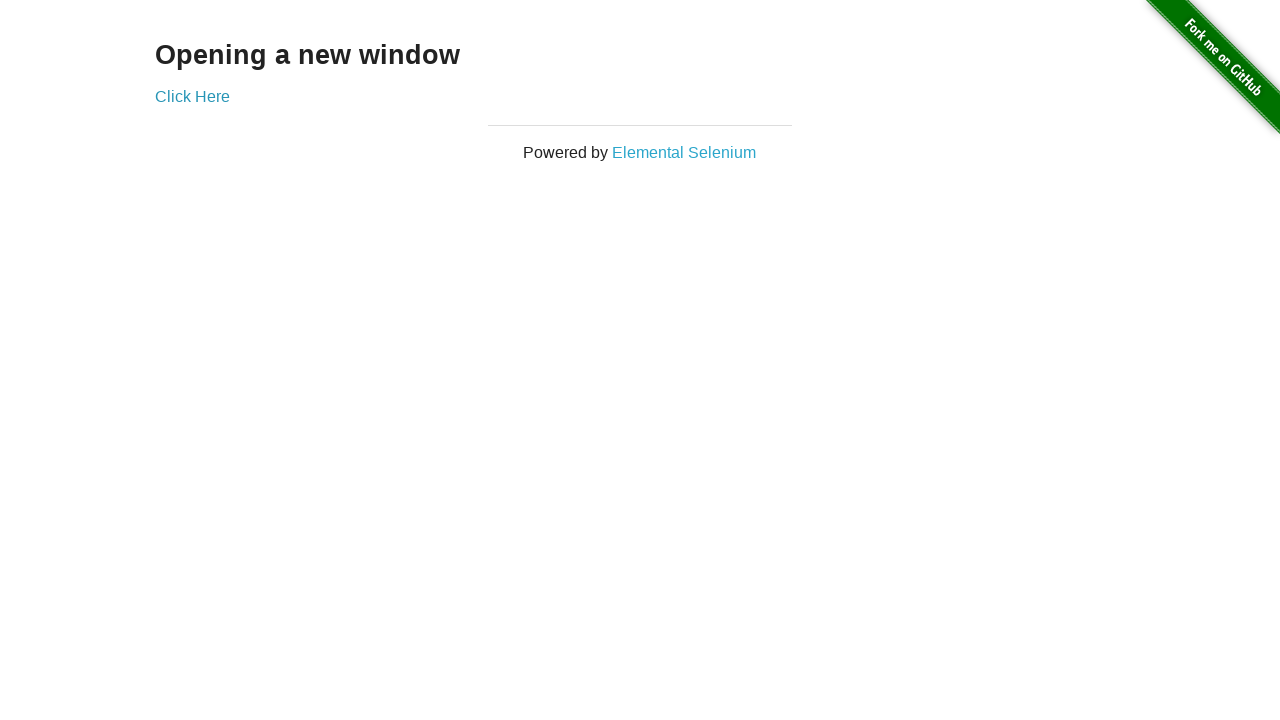

Retrieved all pages from context
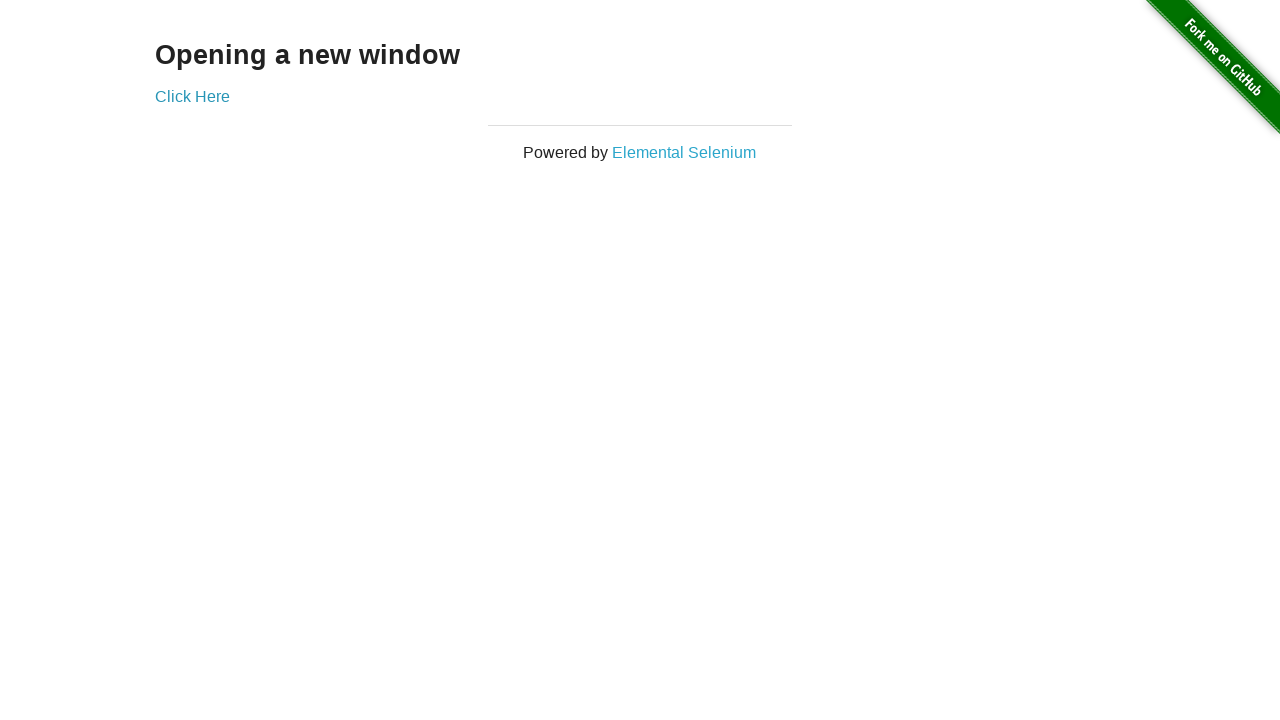

Got reference to newly opened page
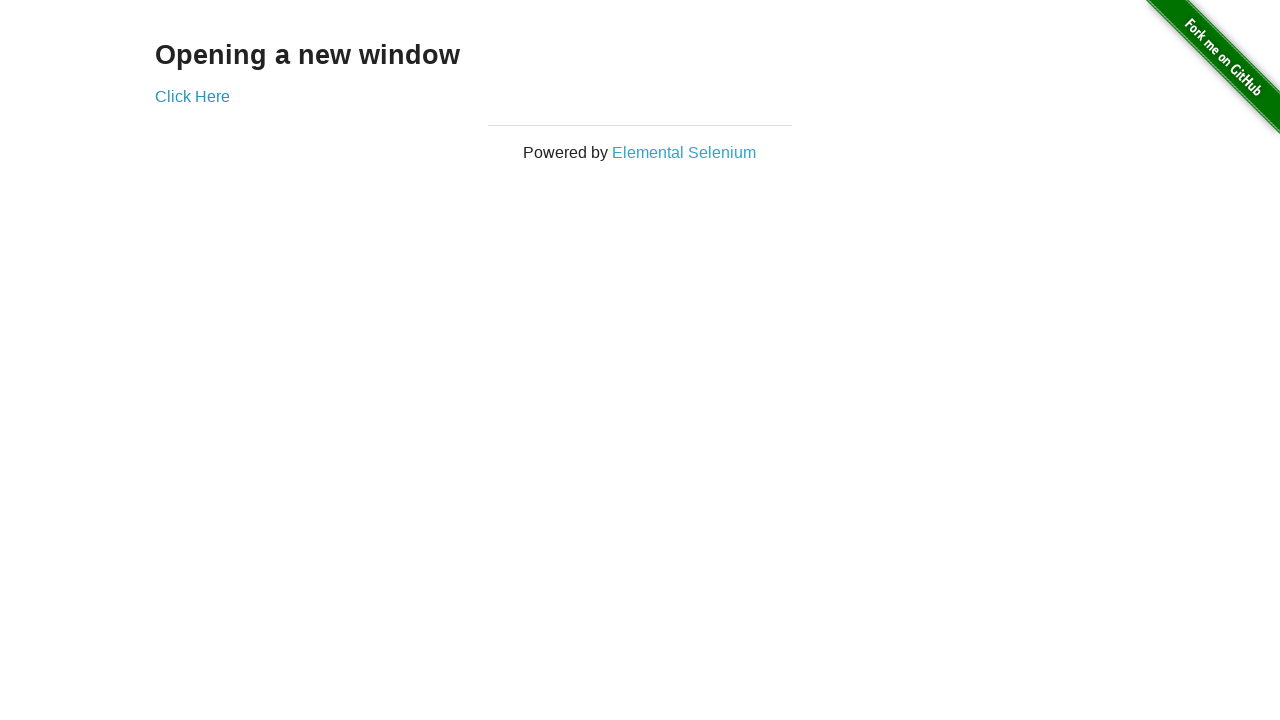

Brought new tab to focus
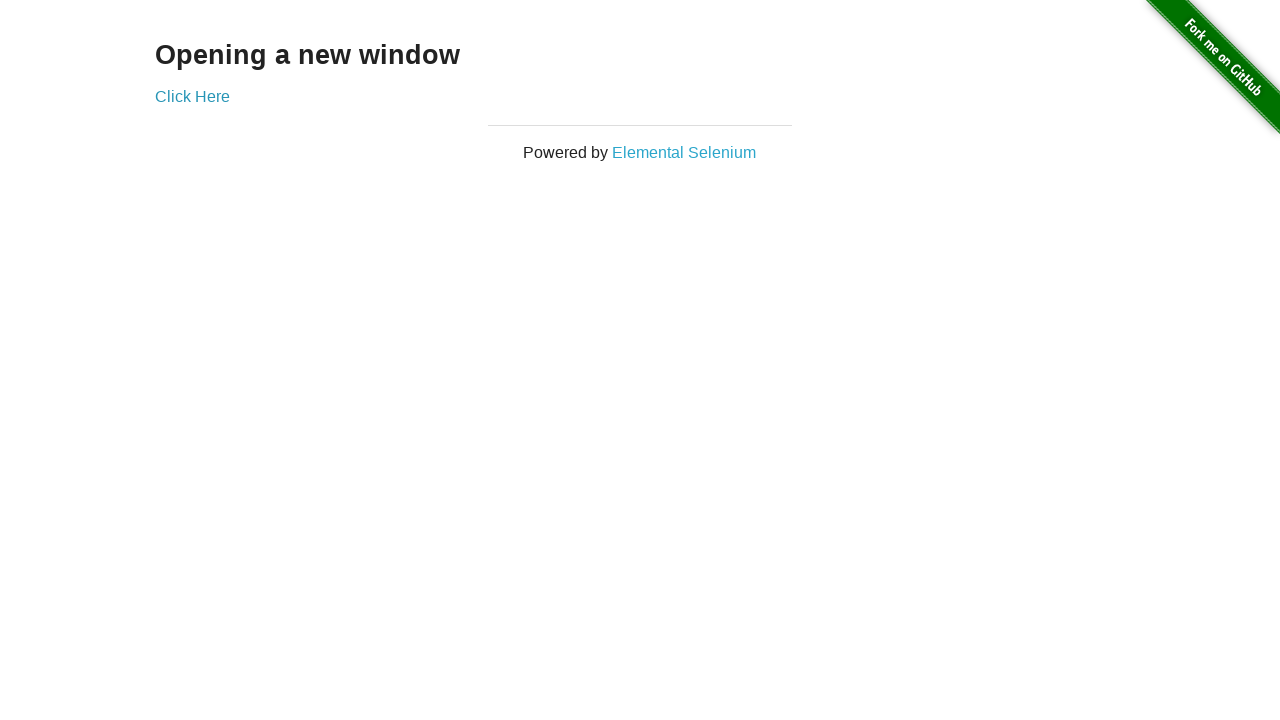

Waited for heading element to load in new tab
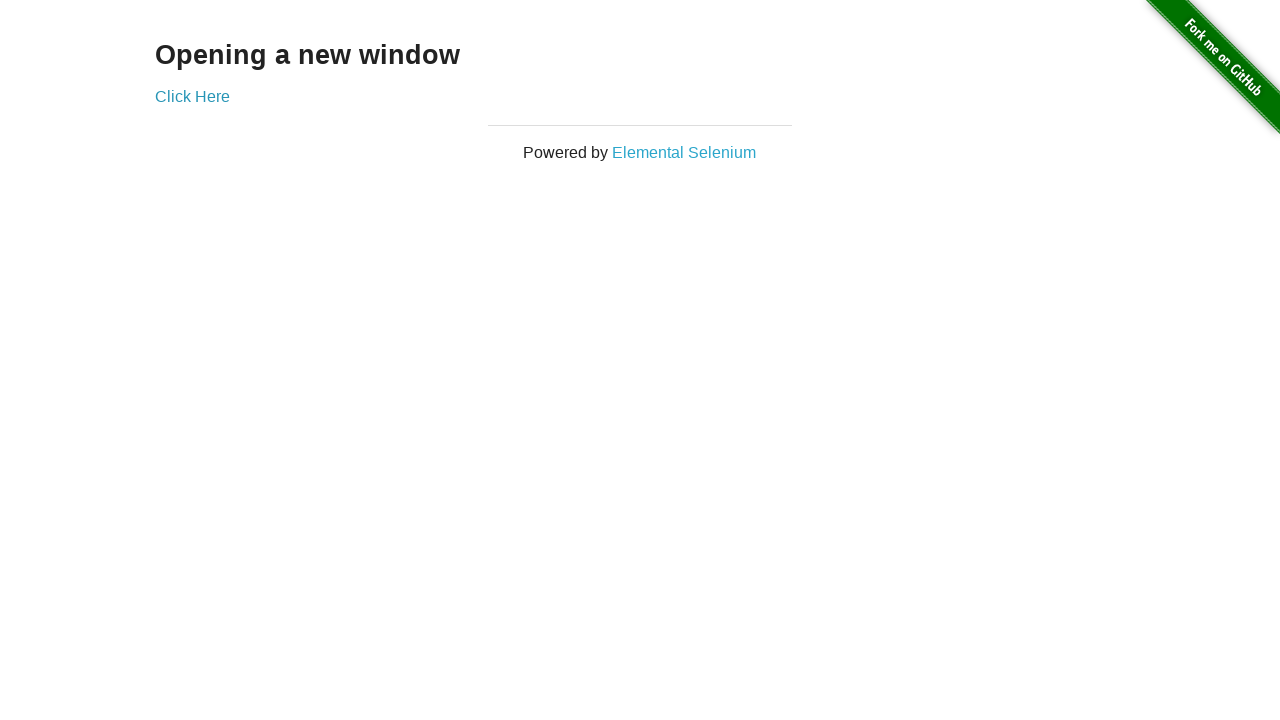

Switched back to original parent window
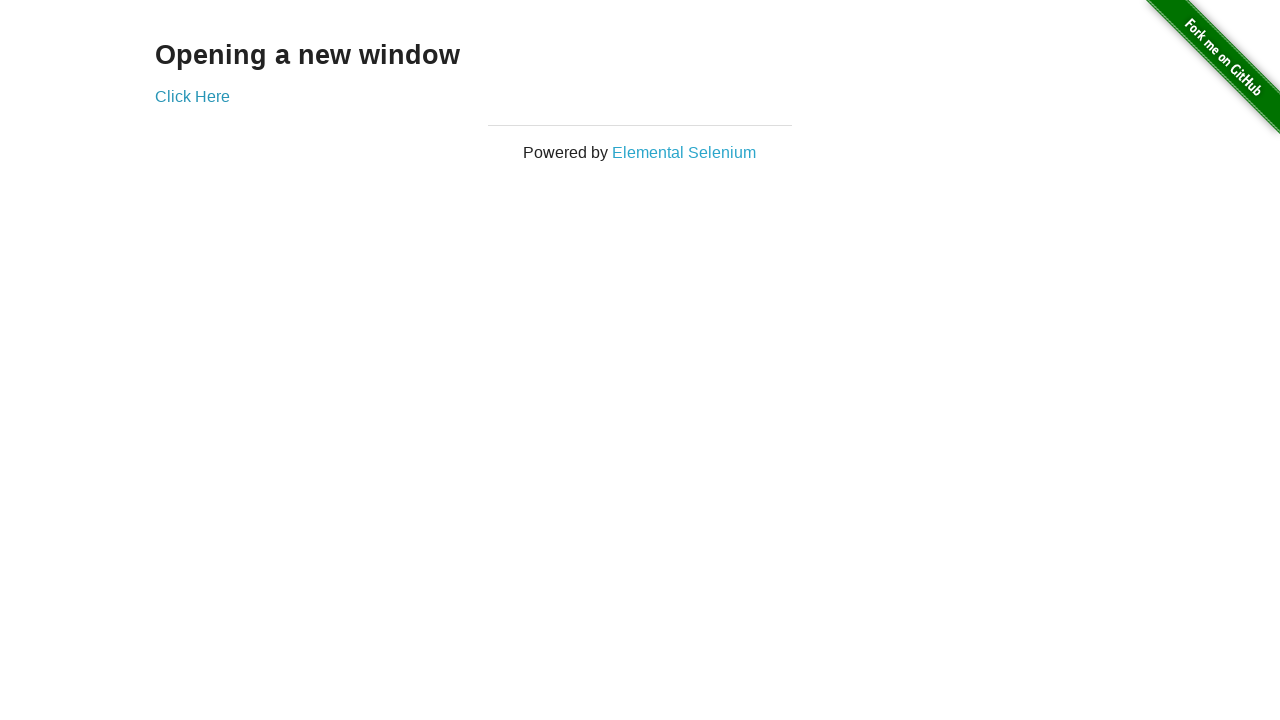

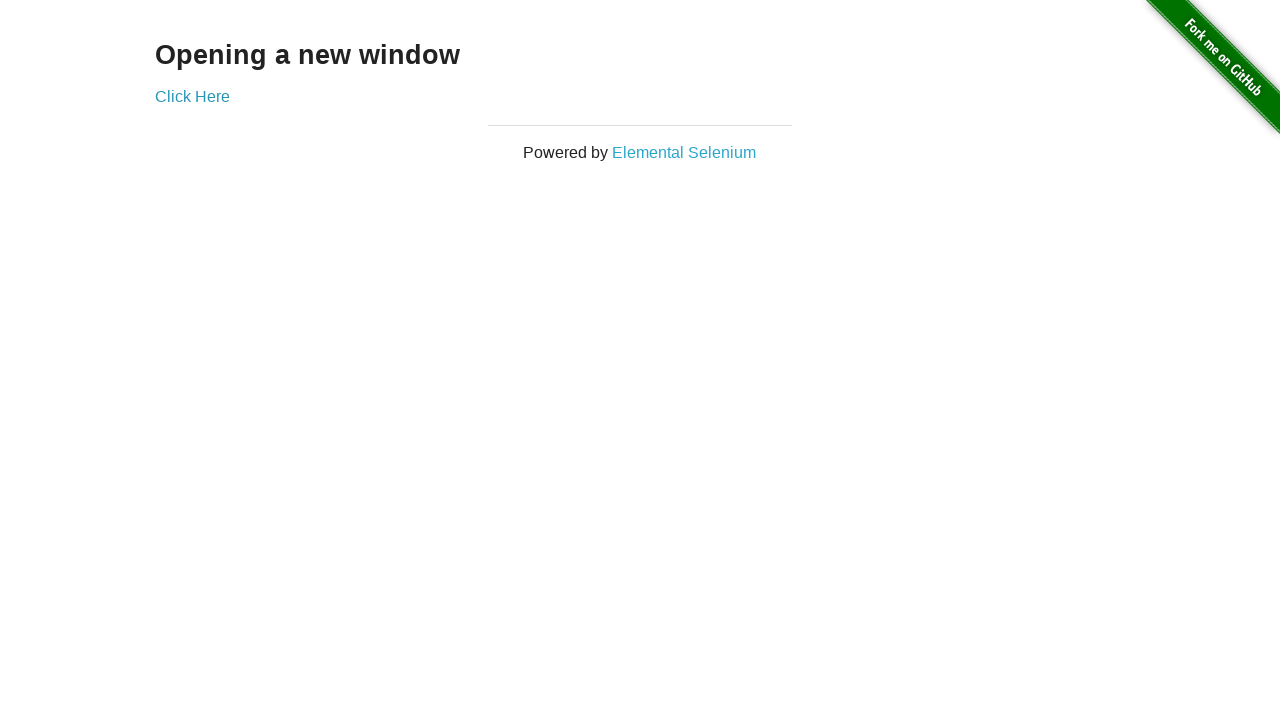